Fills out GitHub's advanced search form by selecting Python as the language, entering stars criteria (>20000), specifying a filename (environment.yml), and submitting the search.

Starting URL: https://github.com/search/advanced

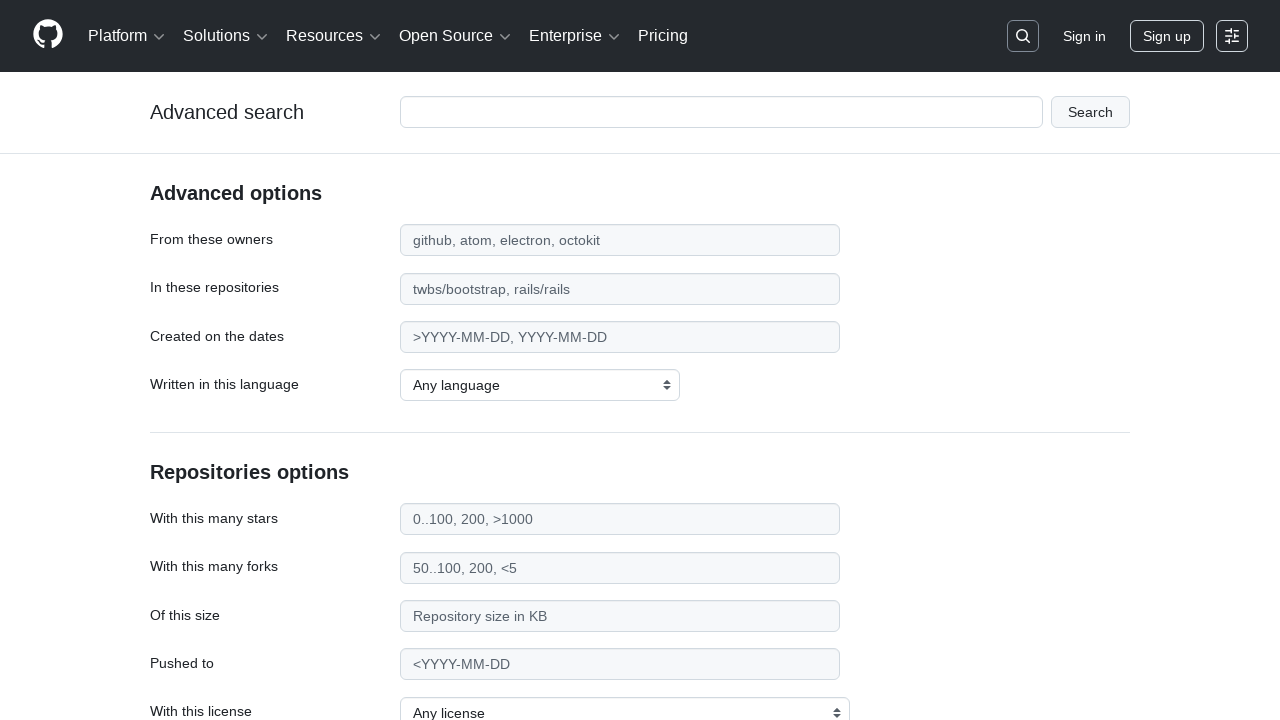

Selected Python from the language dropdown on select#search_language
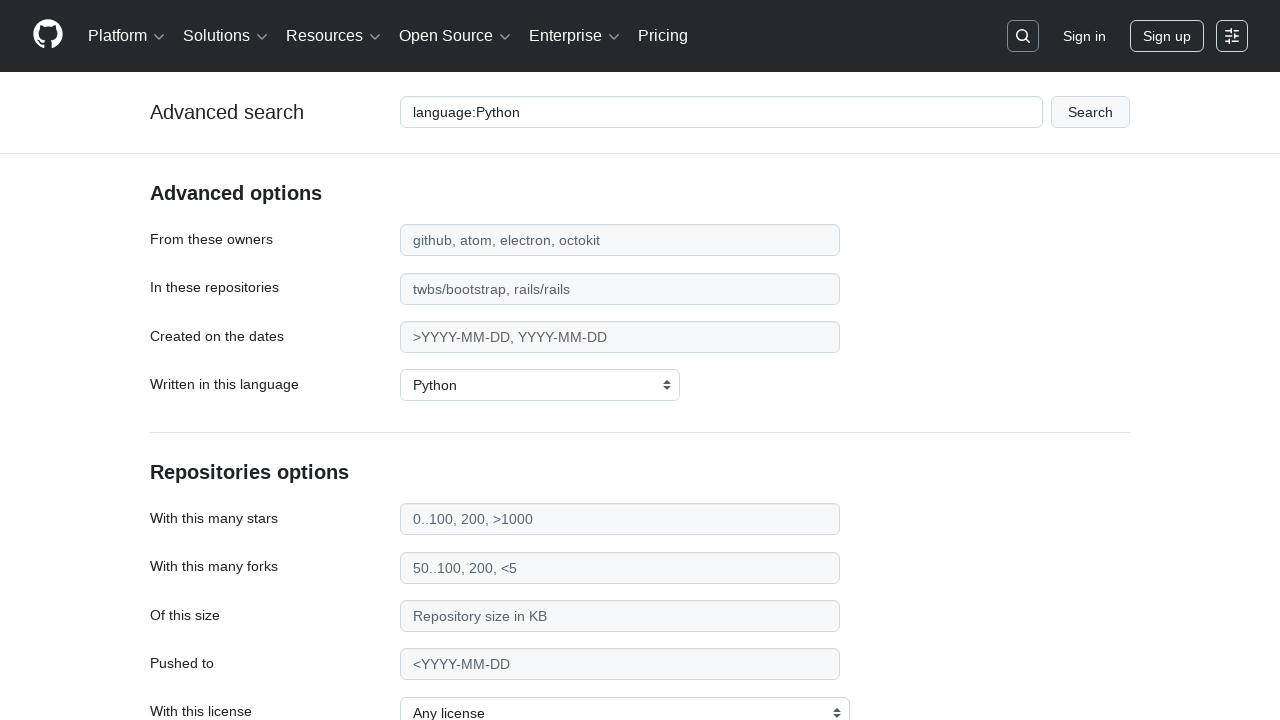

Entered stars criteria >20000 in the search field on input#search_stars
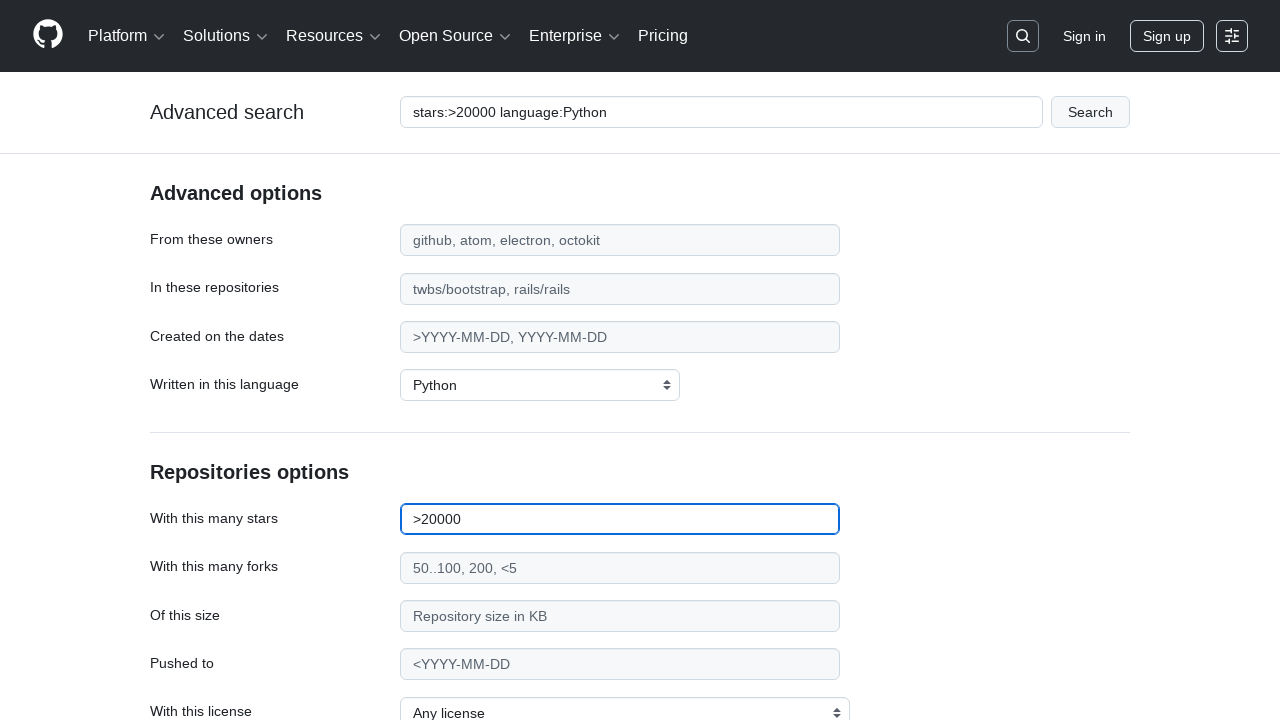

Entered filename criteria environment.yml on input#search_filename
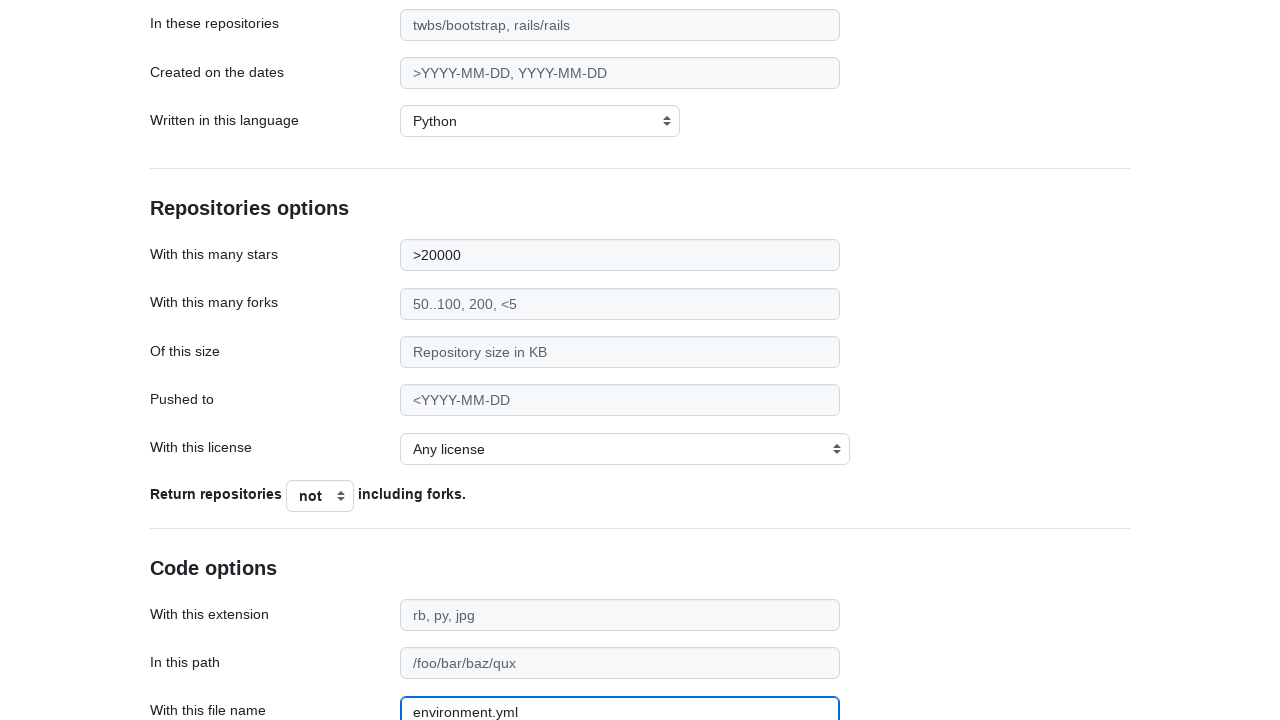

Clicked the search button to submit the advanced search form at (190, 575) on div.form-group.flattened button
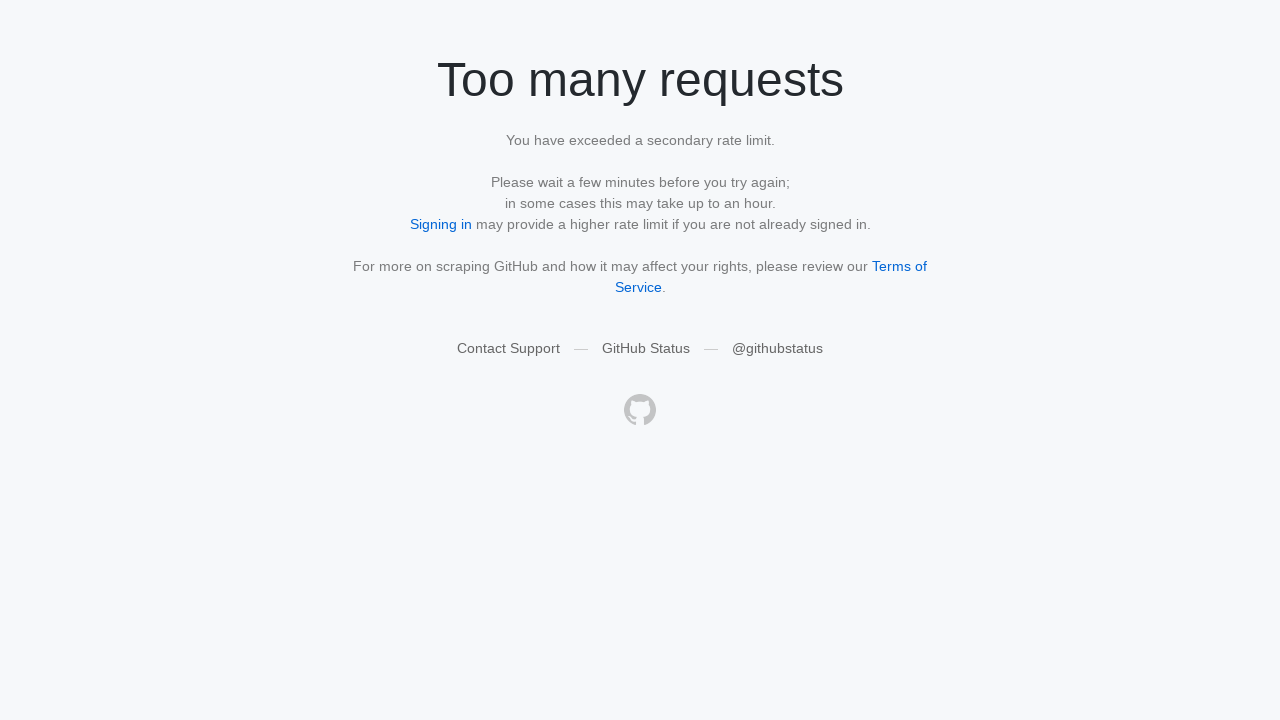

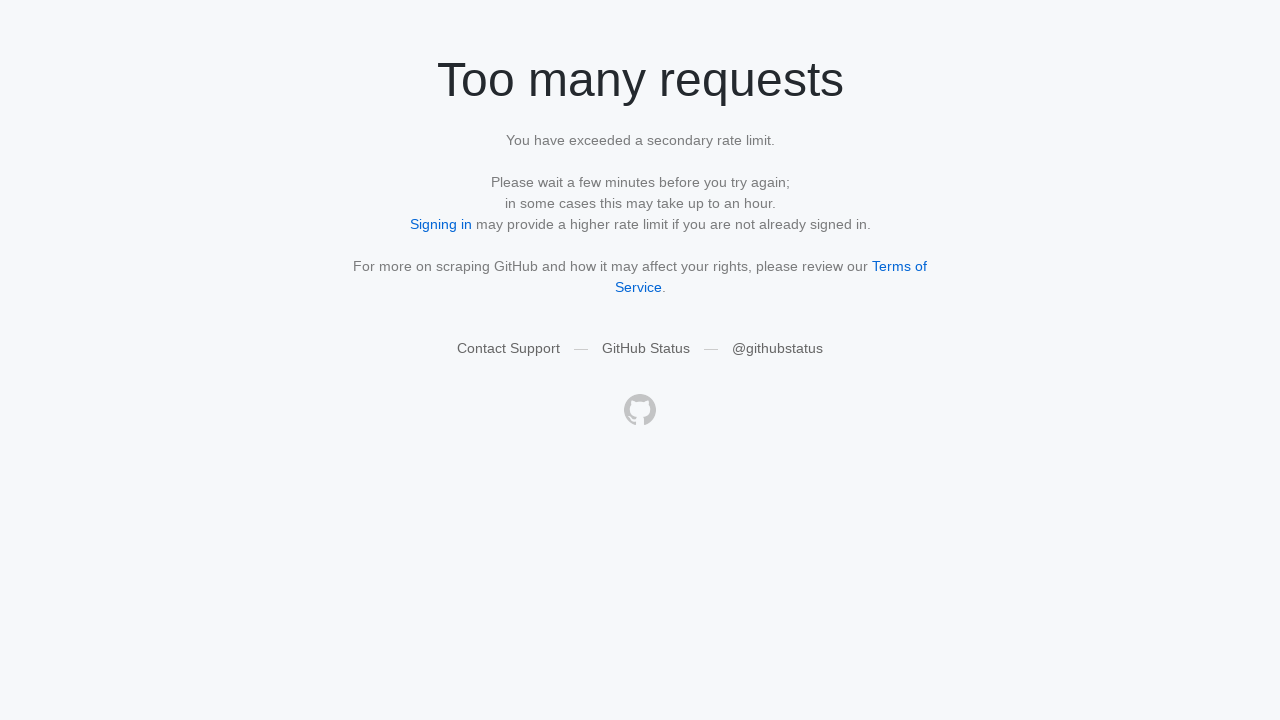